Tests simple alert functionality by clicking a button to trigger an alert, reading its text, accepting it, and verifying the result message.

Starting URL: https://training-support.net/webelements/alerts

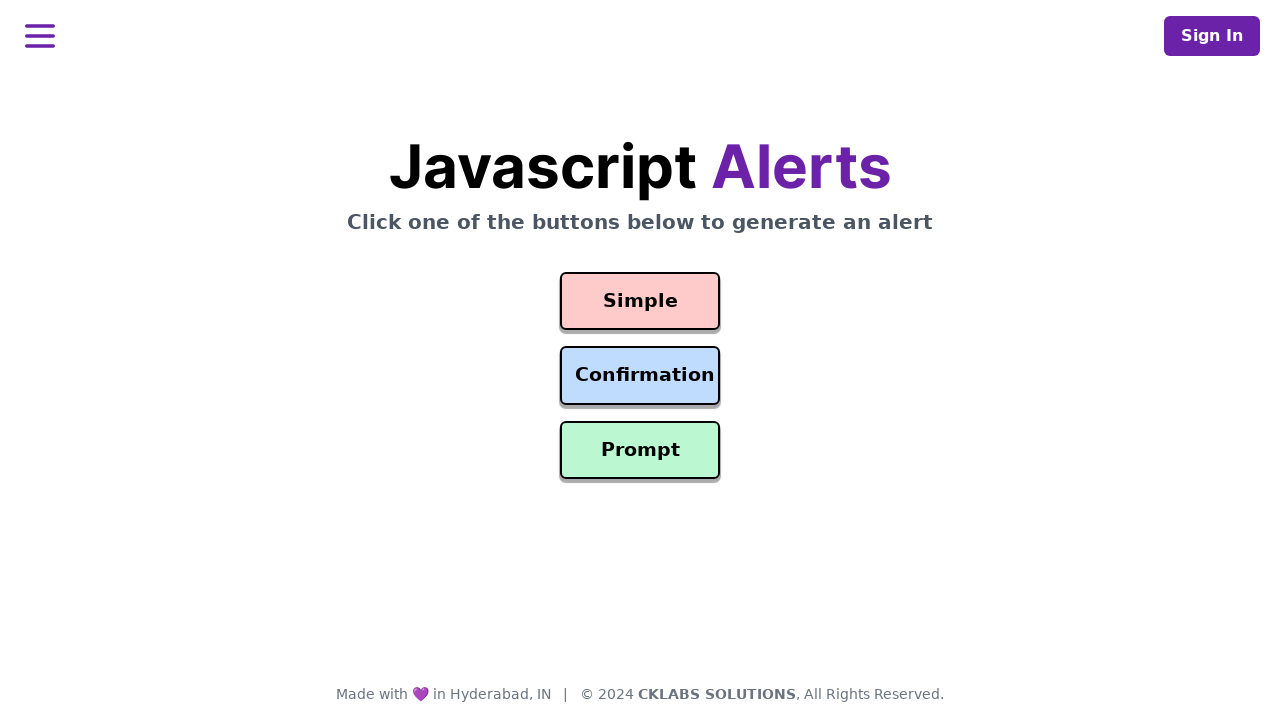

Clicked the Simple Alert button to trigger alert dialog at (640, 301) on #simple
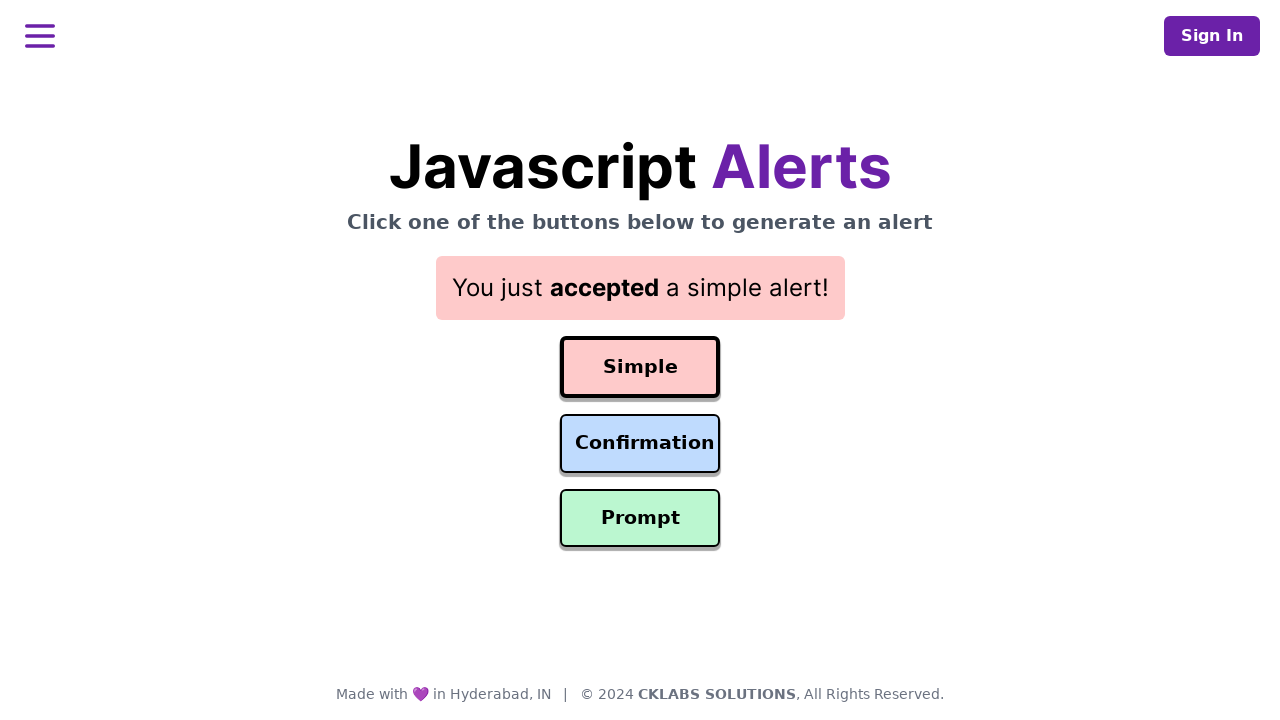

Set up dialog handler to accept alert
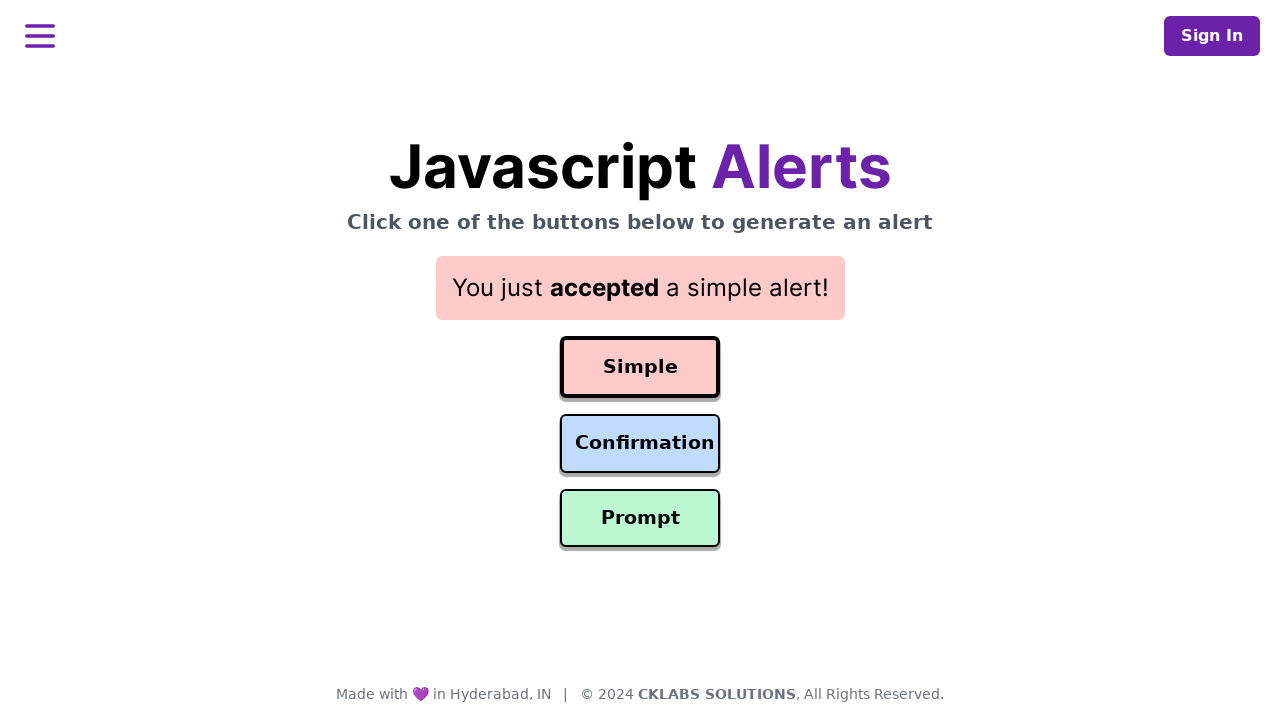

Result message appeared after accepting alert
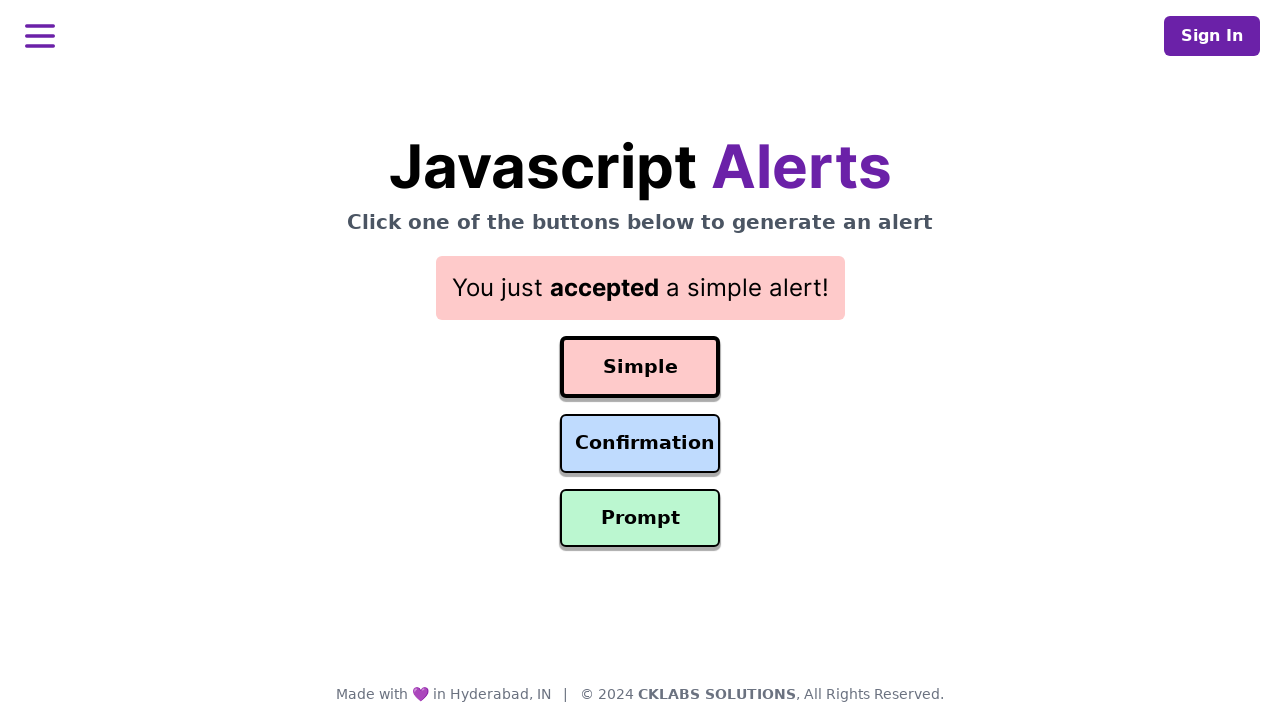

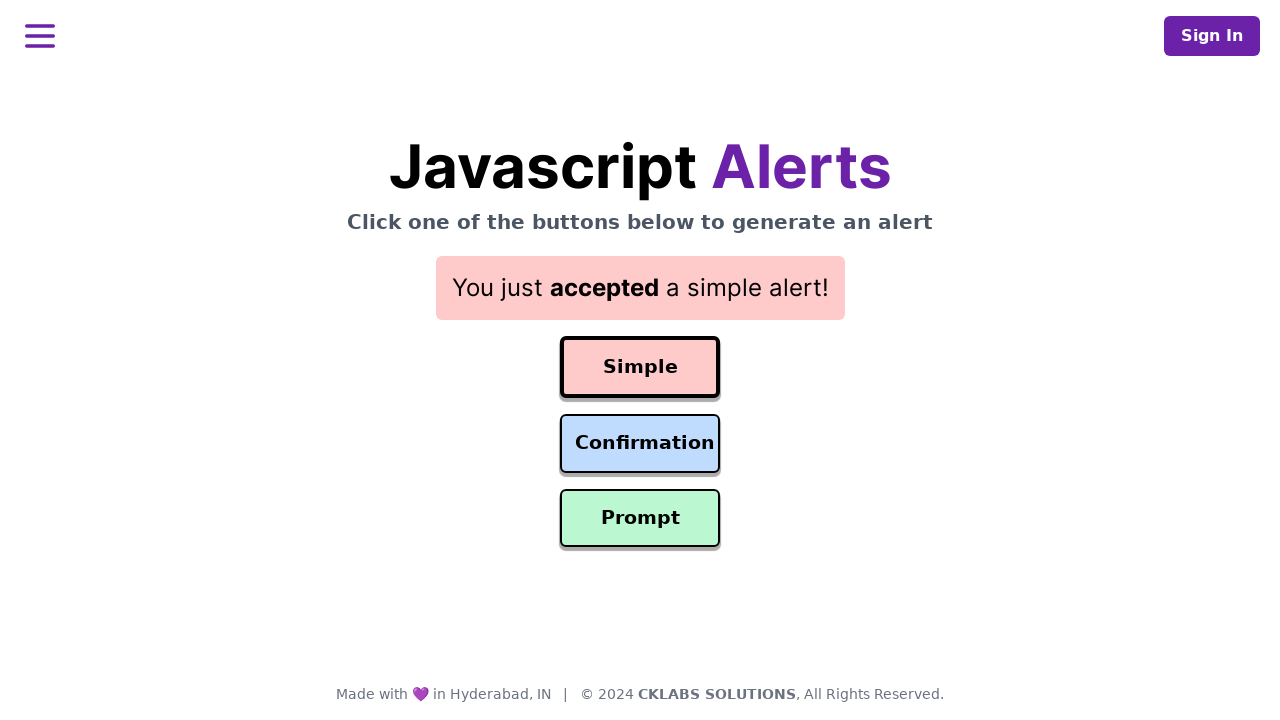